Opens the file chooser dialog by clicking Open SVG, uploads an SVG file, and verifies the SVG is rendered in the frame

Starting URL: https://demo.playwright.dev/svgomg

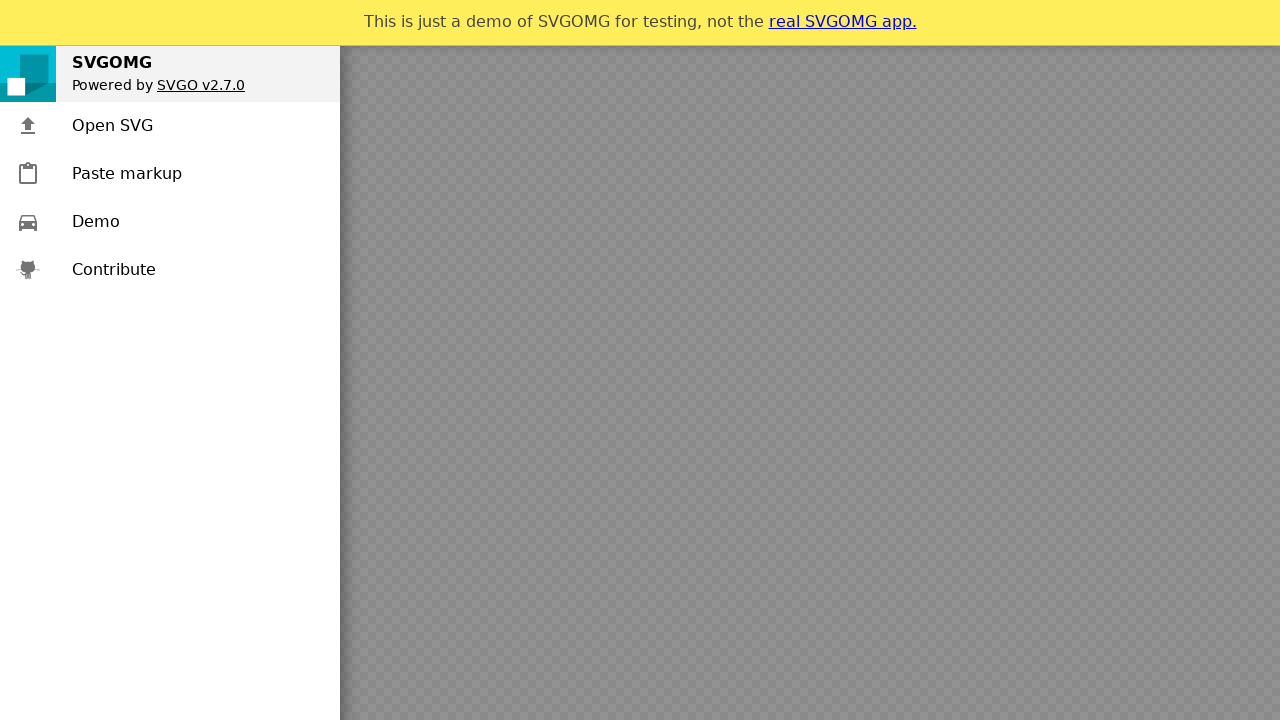

Clicked 'Open SVG' button and file chooser dialog opened at (112, 126) on text=Open SVG
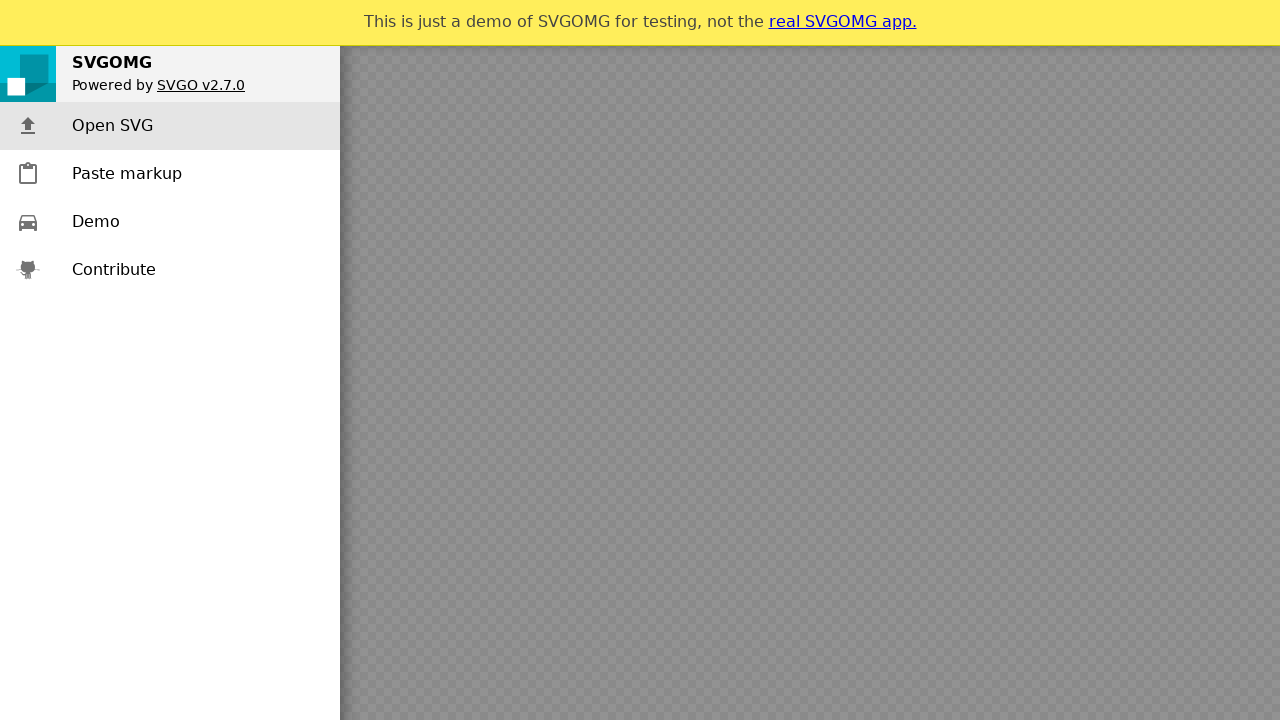

Uploaded SVG file through file chooser
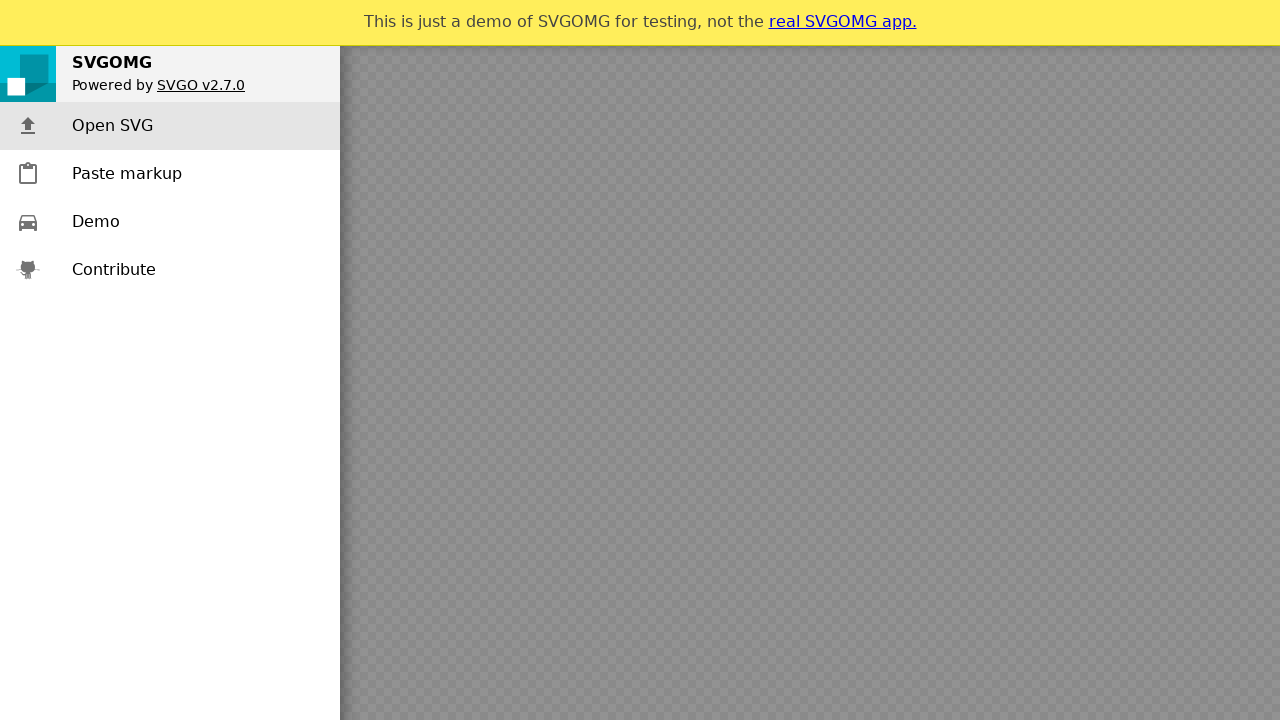

SVG element loaded and rendered in frame
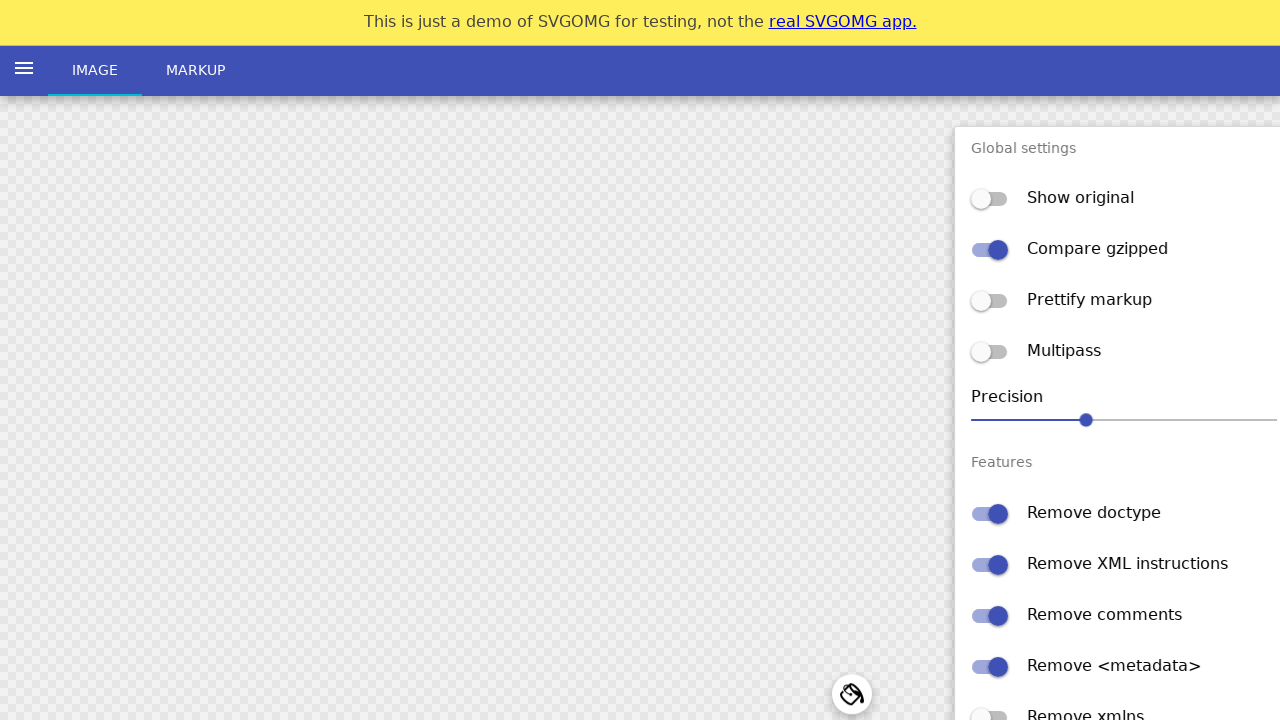

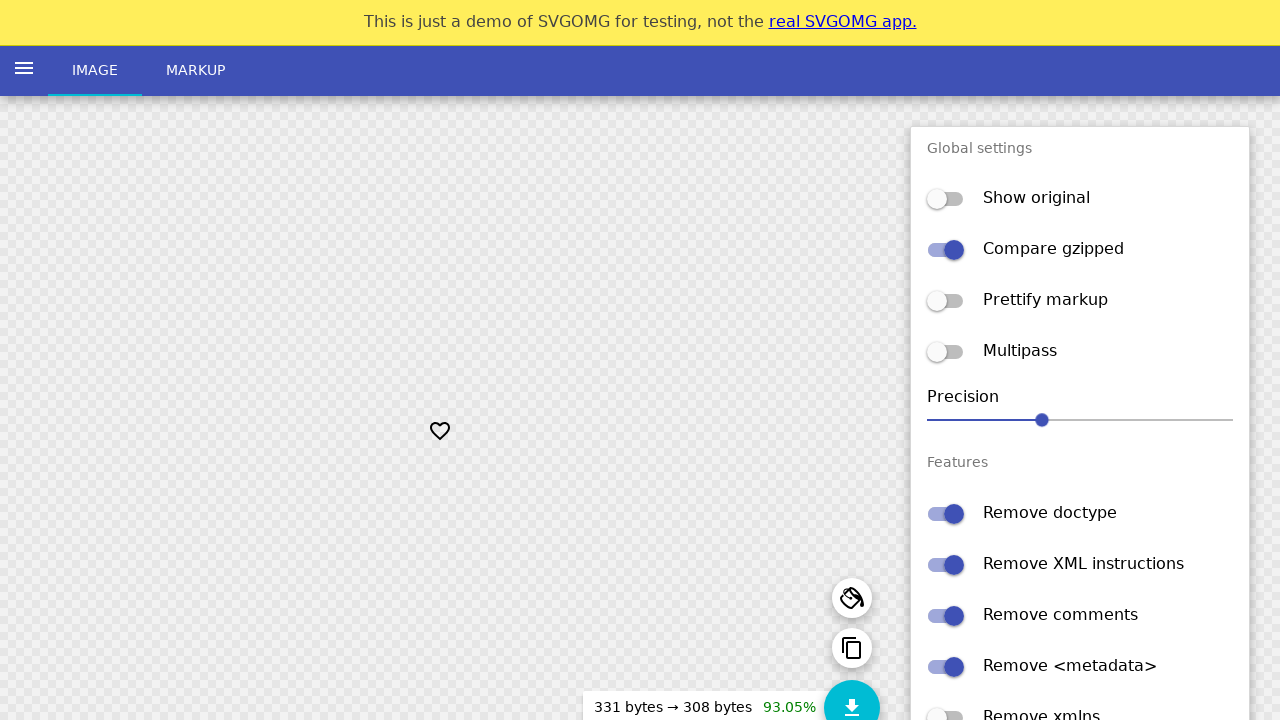